Tests selecting multiple languages from a multi-select dropdown in a registration form.

Starting URL: https://demo.automationtesting.in/Register.html

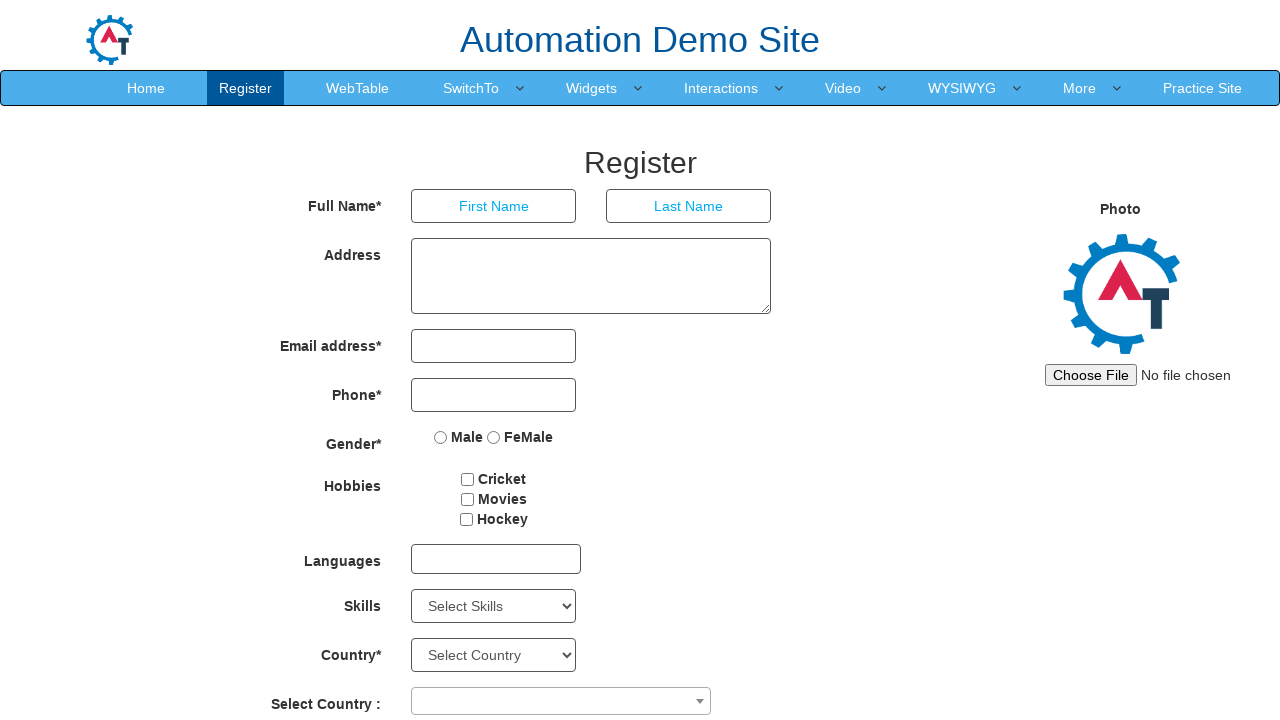

Clicked to open language multi-select dropdown at (496, 559) on xpath=//*[@id="msdd"]
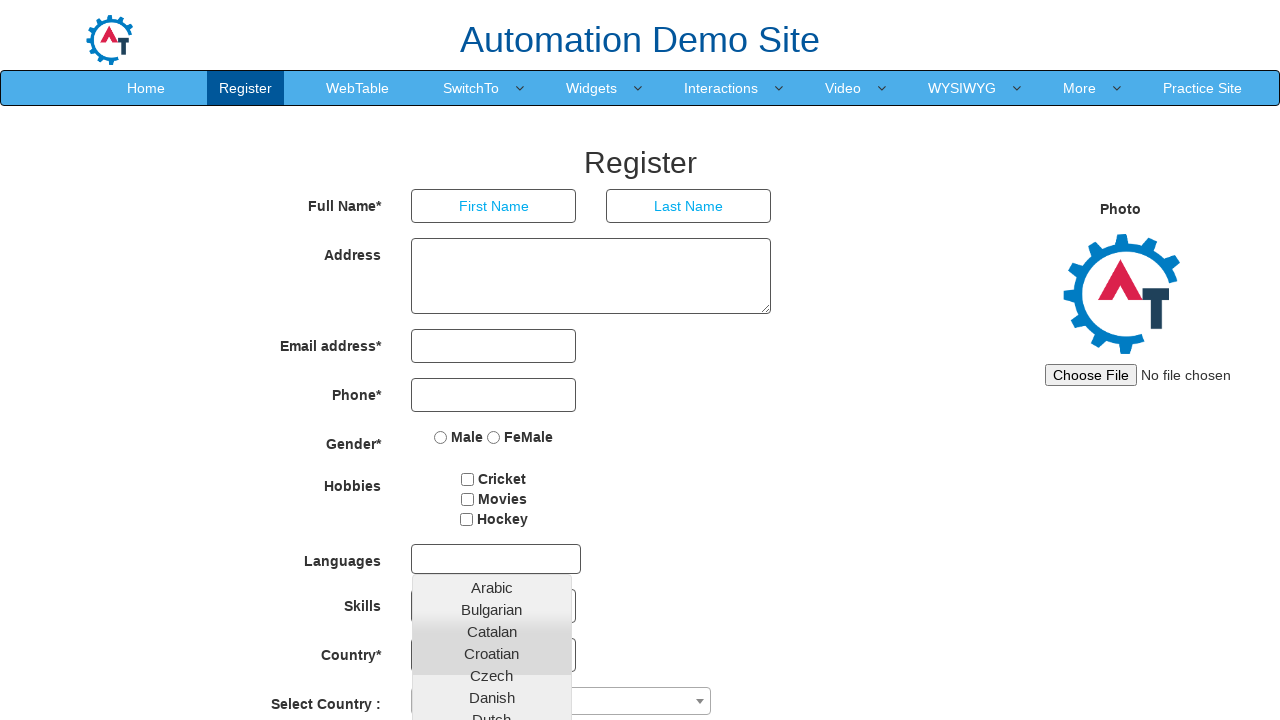

Selected English from the language dropdown at (492, 457) on xpath=//li/a[text()="English"]
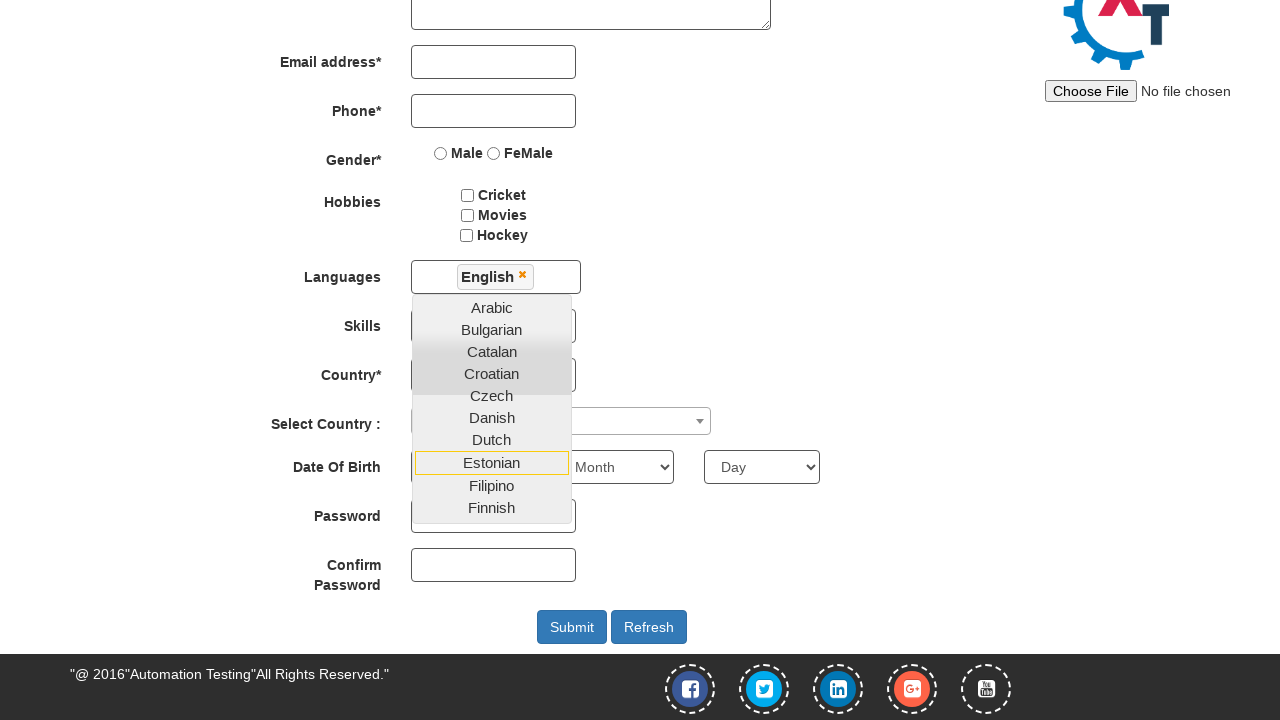

Selected Hindi from the language dropdown at (492, 408) on xpath=//li/a[text()="Hindi"]
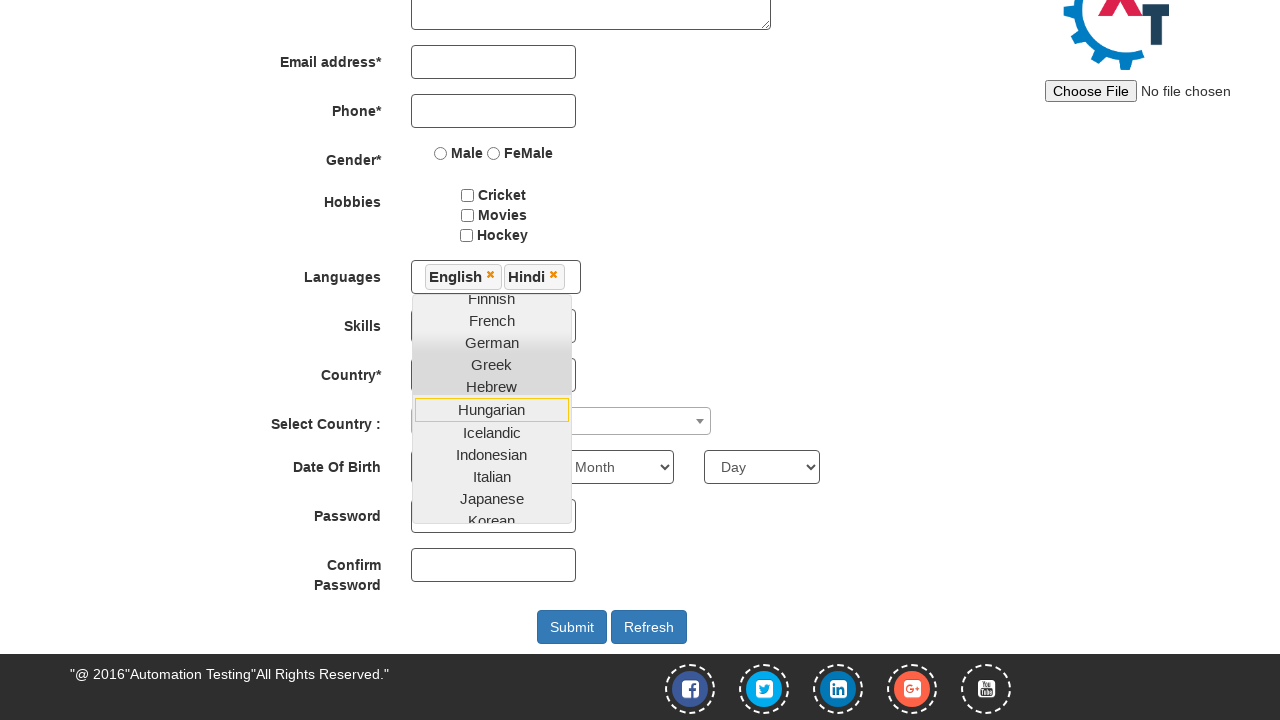

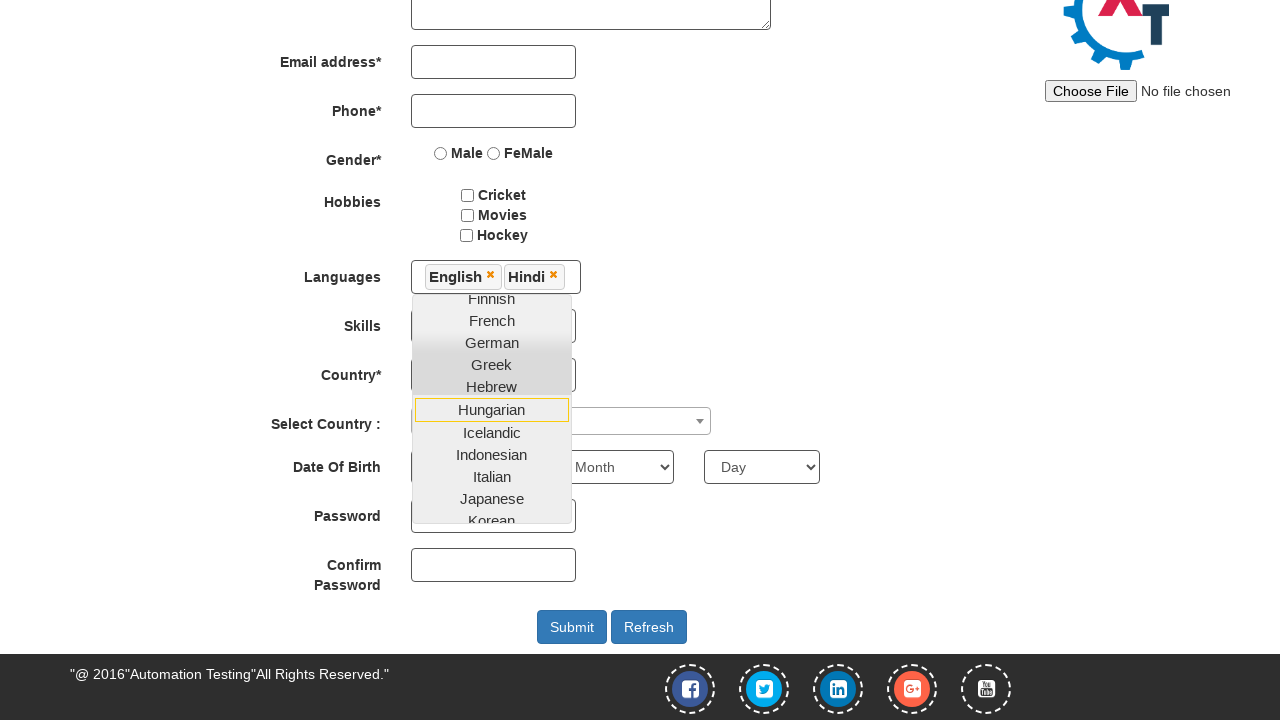